Tests the add/remove elements functionality by clicking "Add Element" to create a delete button, verifying it appears, then clicking "Delete" to remove it and verifying it's no longer displayed.

Starting URL: https://practice.cydeo.com/add_remove_elements/

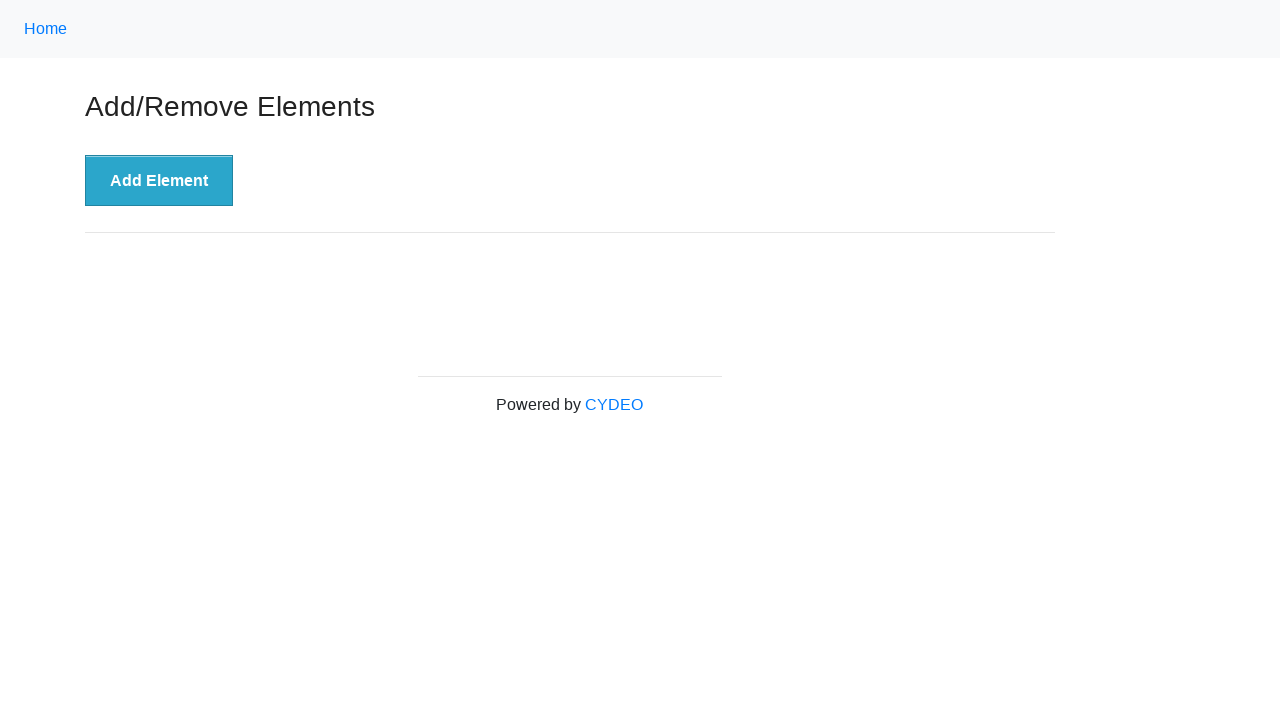

Clicked 'Add Element' button to create a delete button at (159, 181) on xpath=//button[.='Add Element']
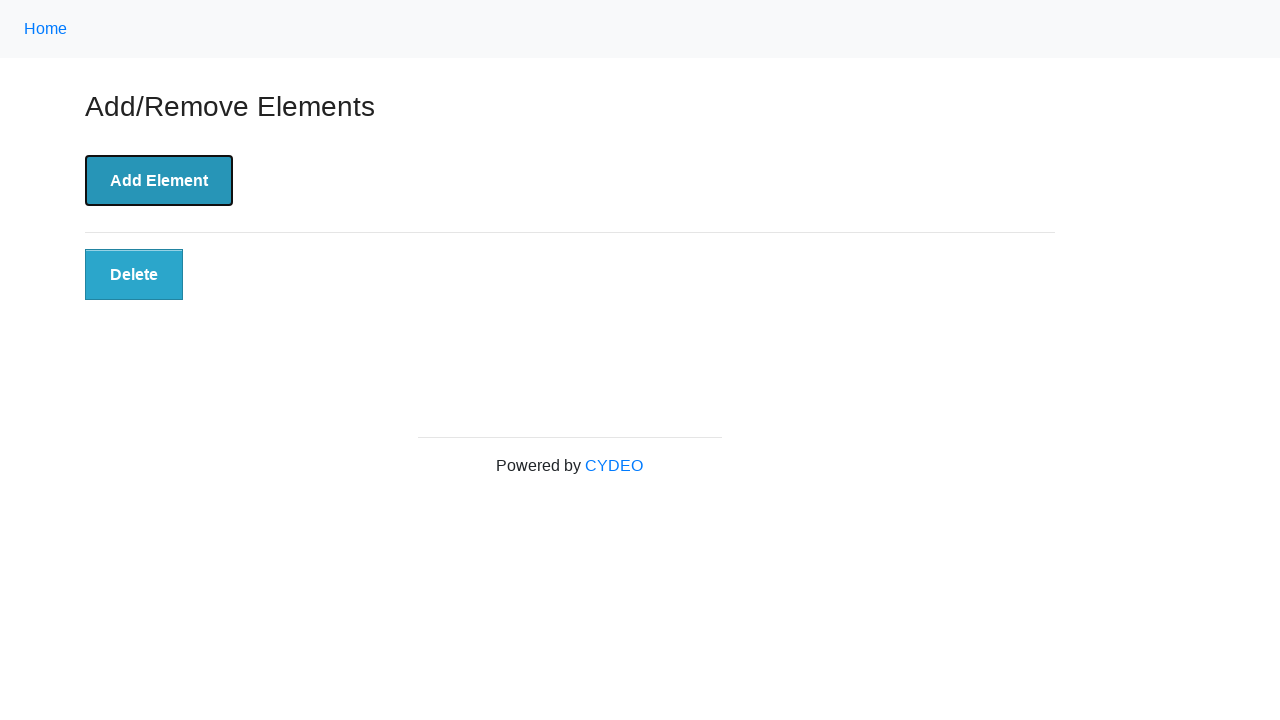

Verified 'Delete' button is visible after adding element
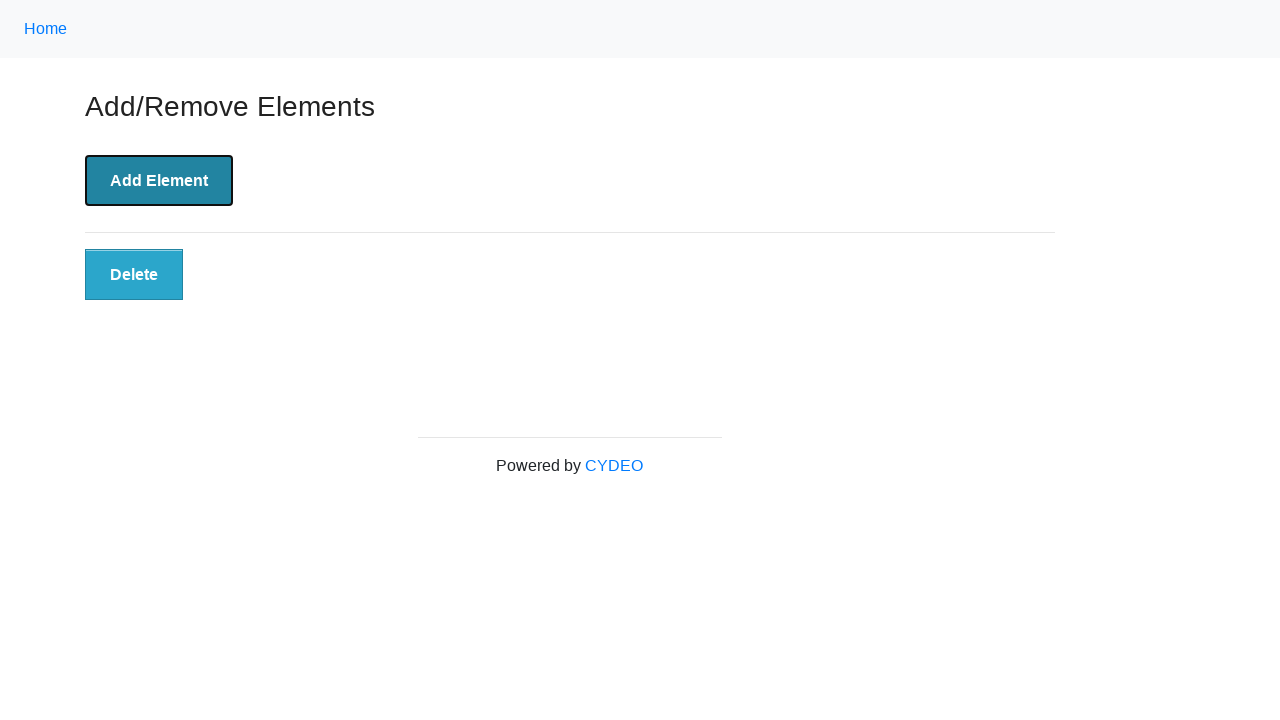

Clicked 'Delete' button to remove the element at (134, 275) on xpath=//button[.='Delete']
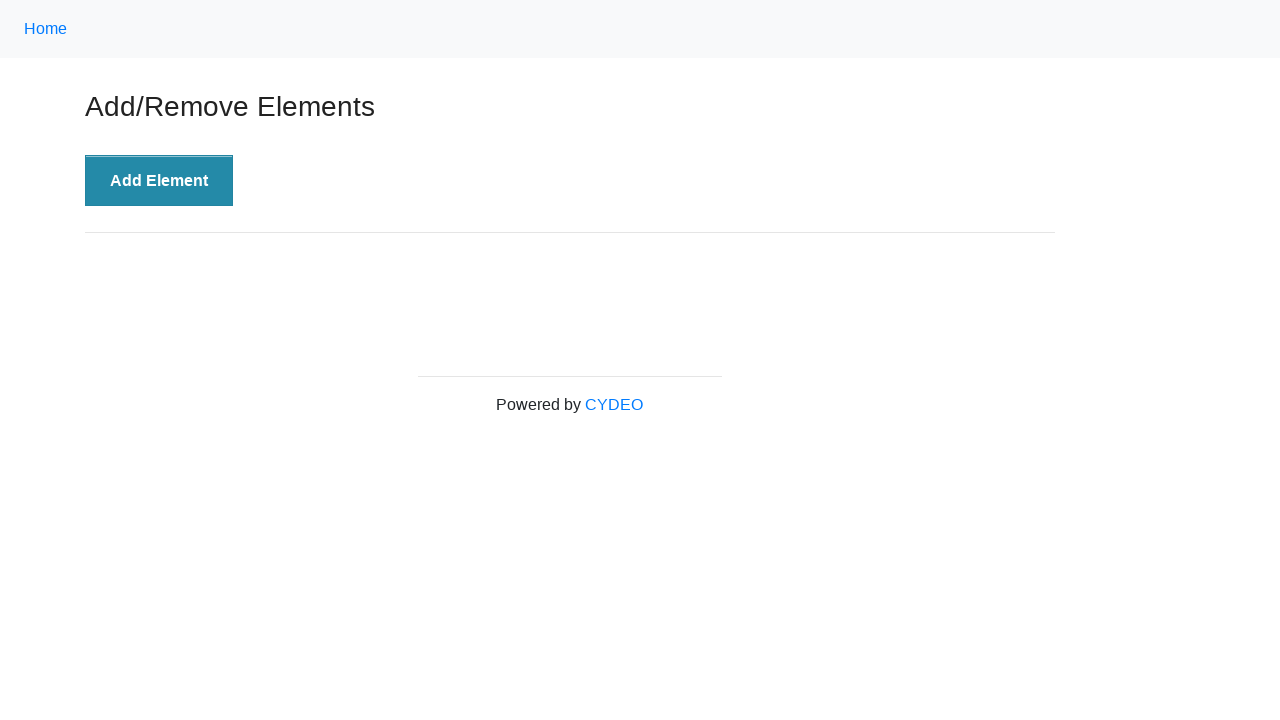

Verified 'Delete' button is no longer displayed after deletion
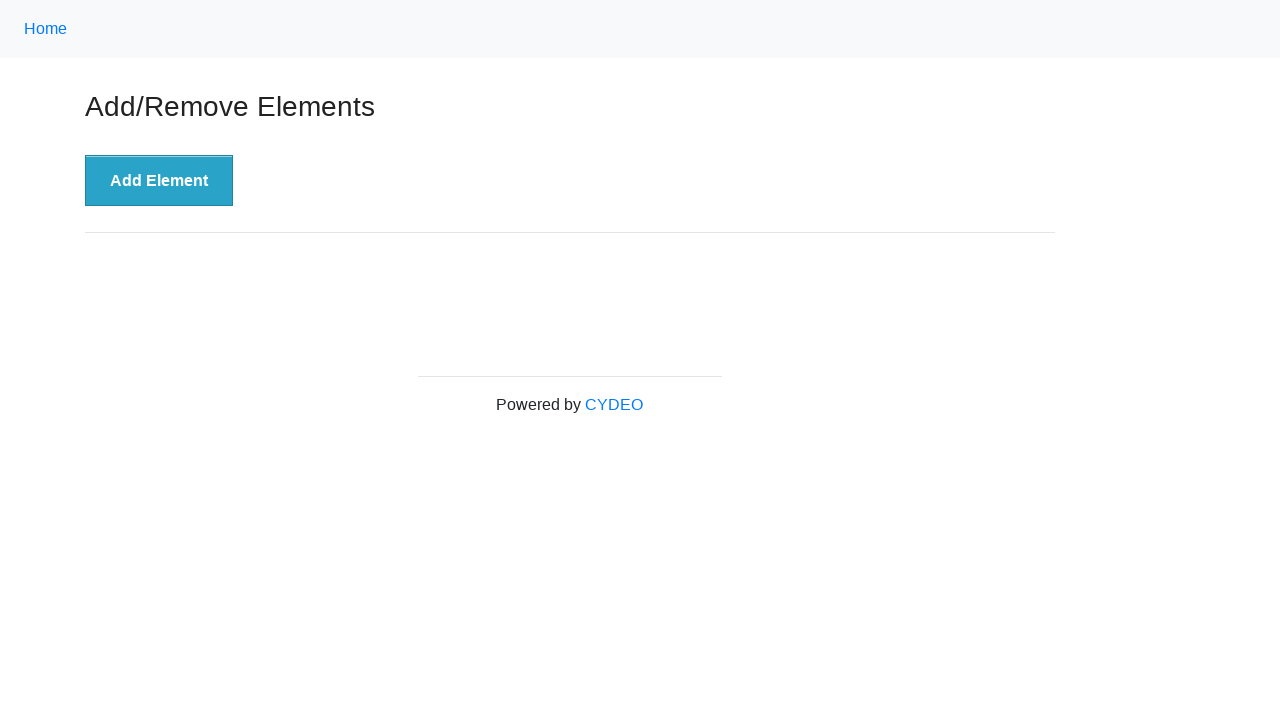

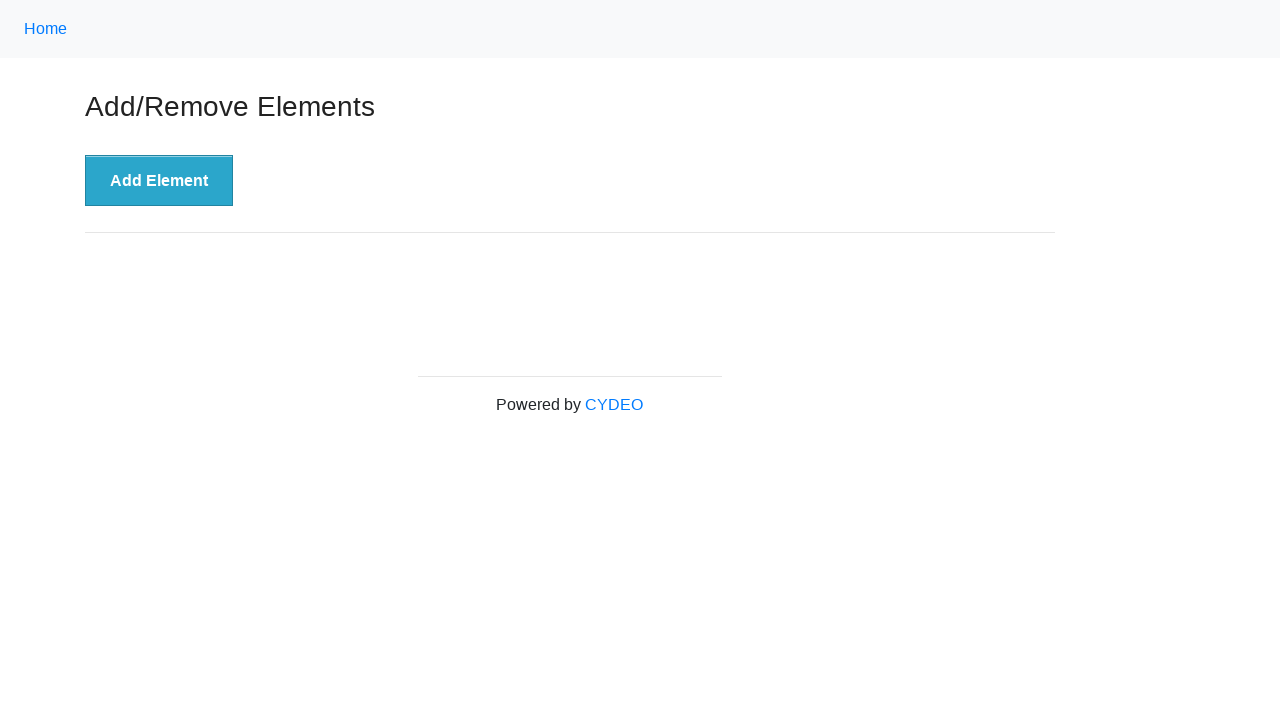